Navigates to a login page and clicks the "Forgotten Password" link to test page navigation and URL/title changes

Starting URL: https://naveenautomationlabs.com/opencart/index.php?route=account/login

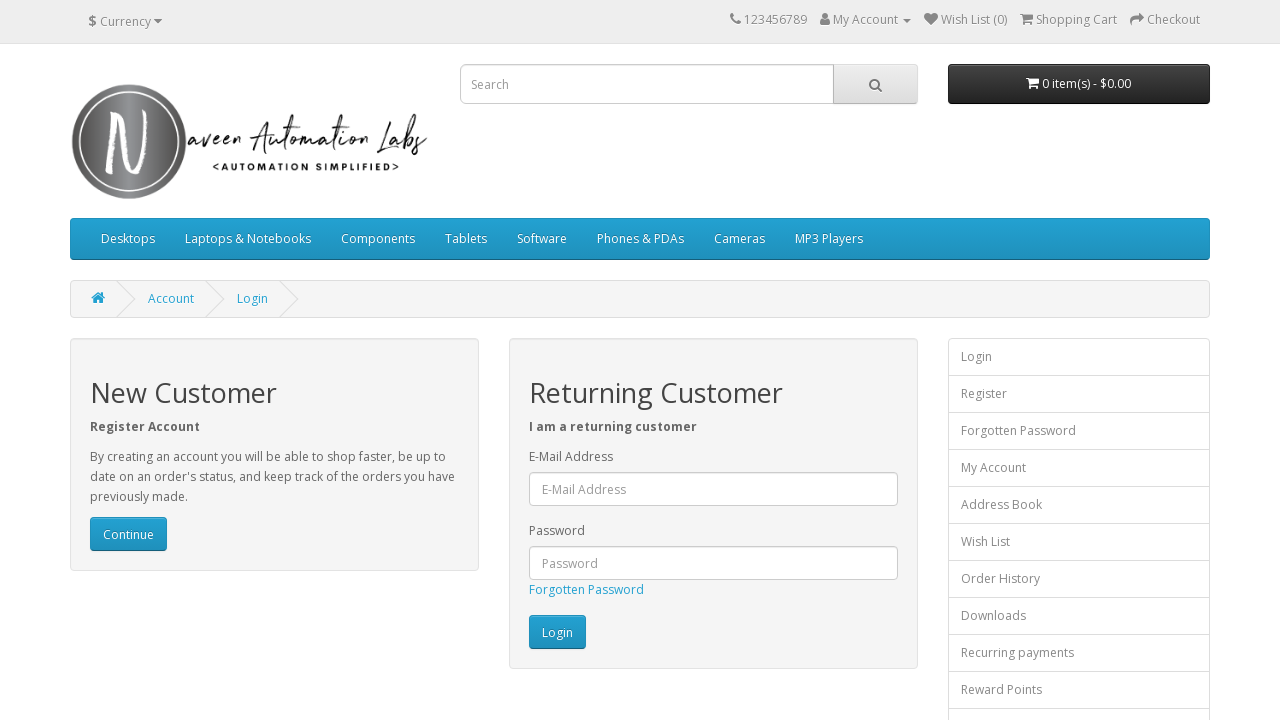

Navigated to OpenCart login page
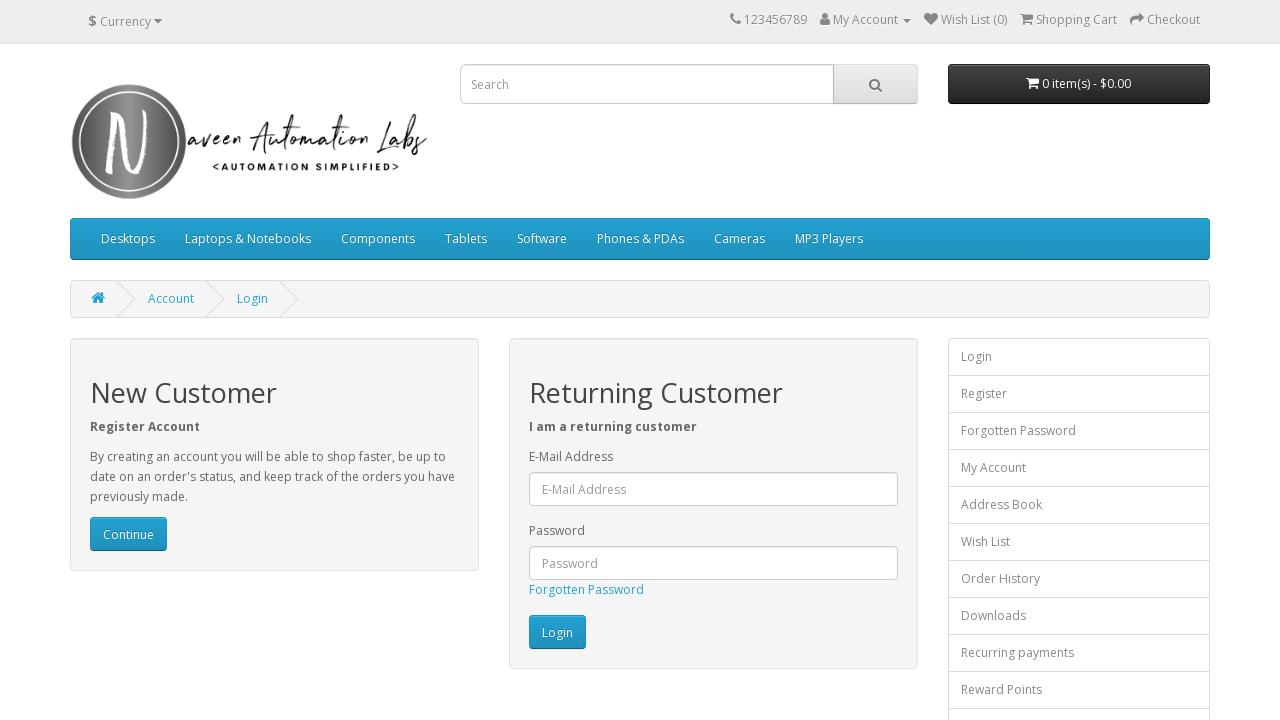

Clicked the Forgotten Password link at (586, 590) on a:text('Forgotten Password')
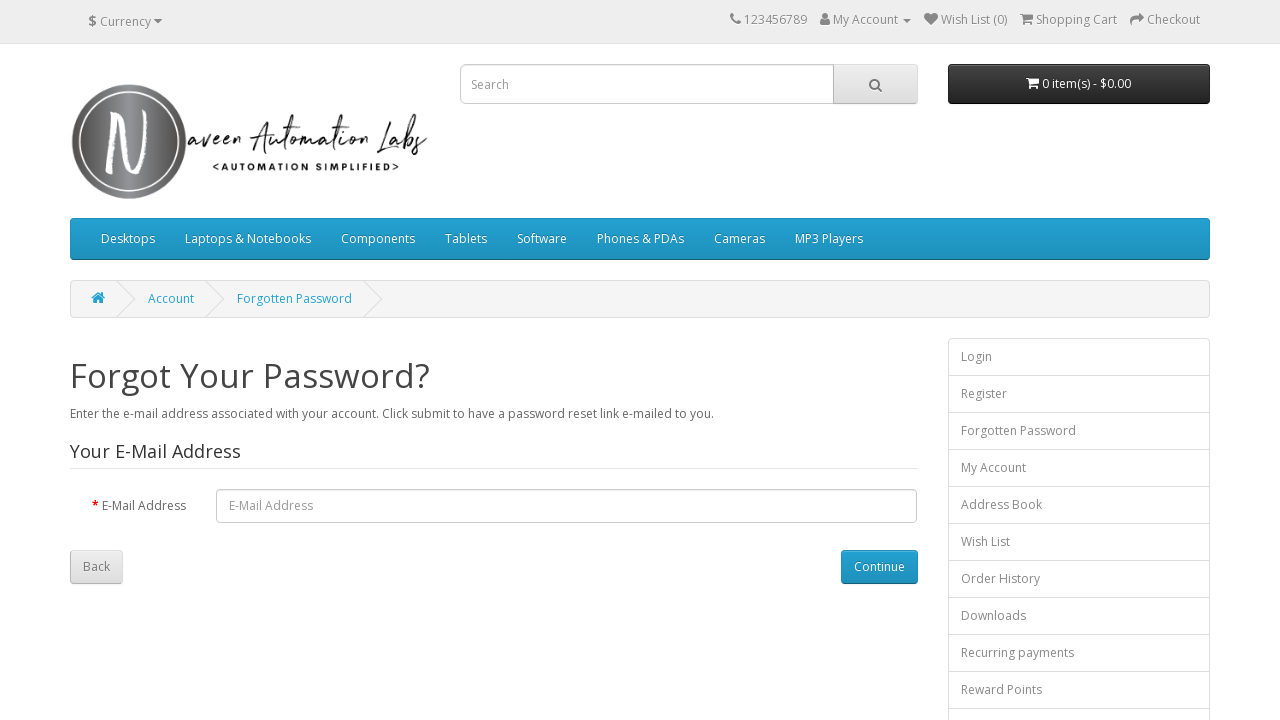

Page title now contains 'Password'
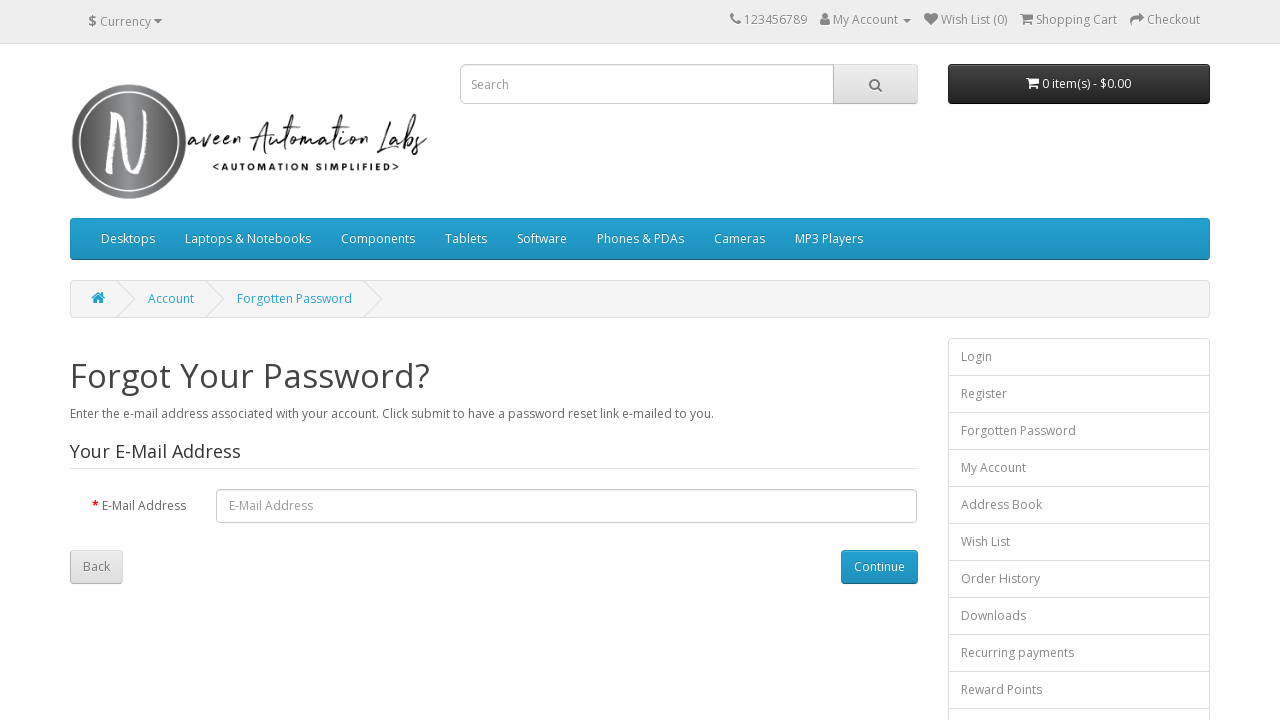

URL changed to forgotten password page
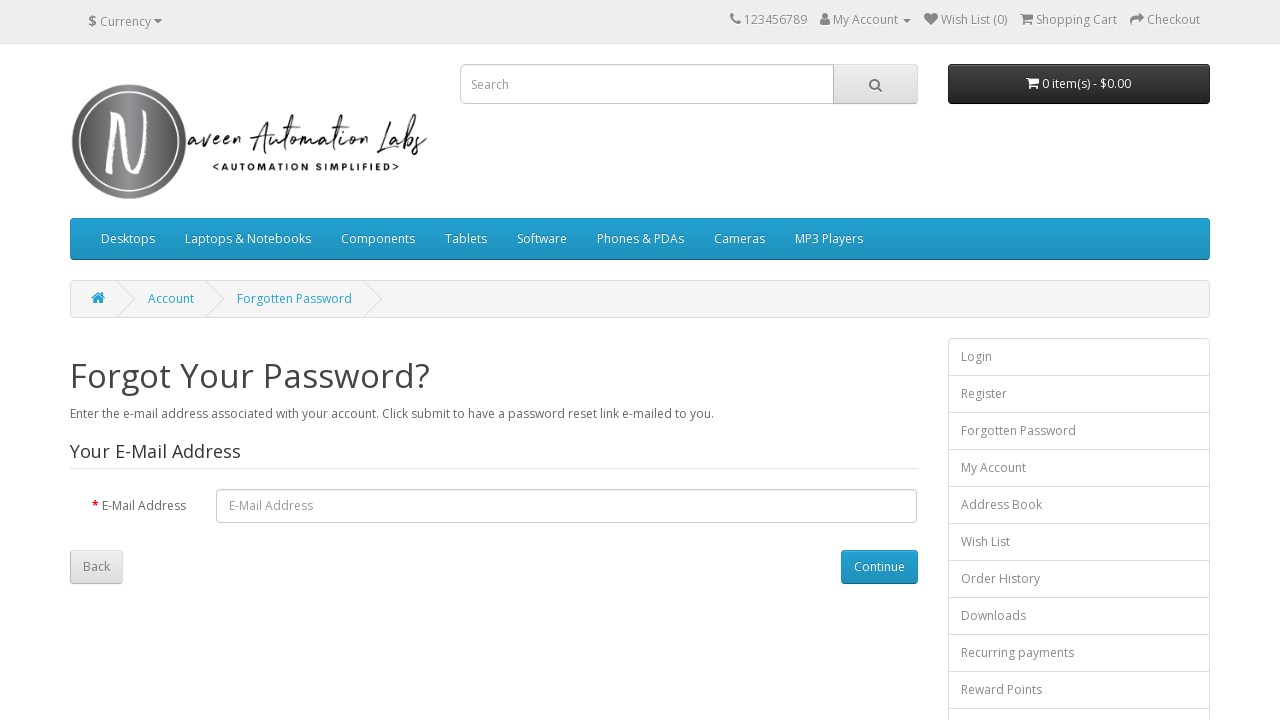

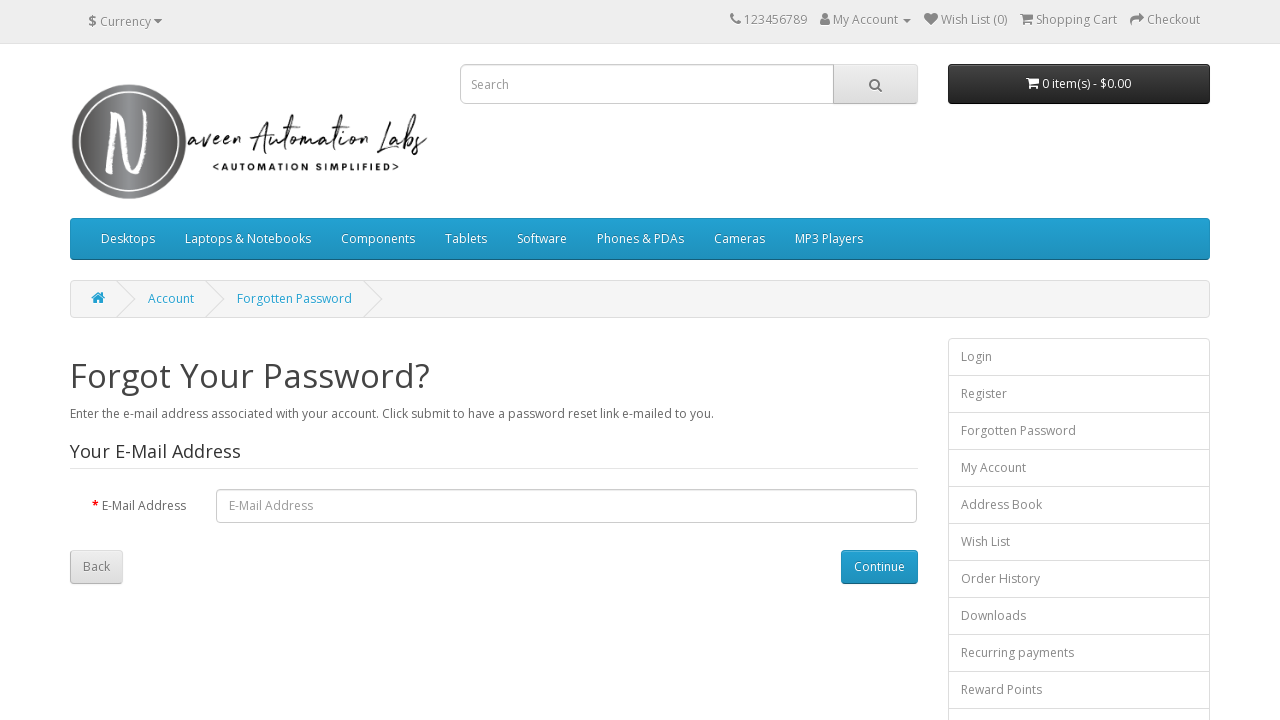